Tests search/filter functionality by entering "Rice" in the search field and verifying all displayed results contain the search term.

Starting URL: https://rahulshettyacademy.com/seleniumPractise/#/offers

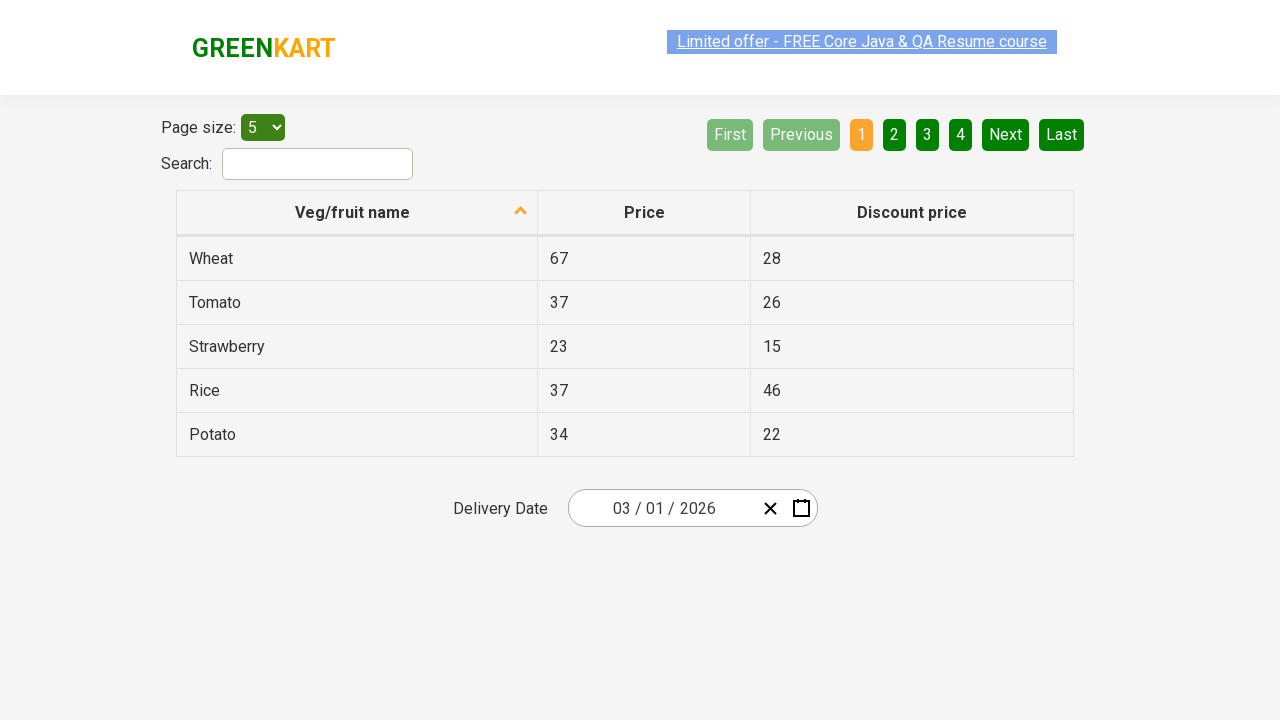

Entered 'Rice' in the search field on #search-field
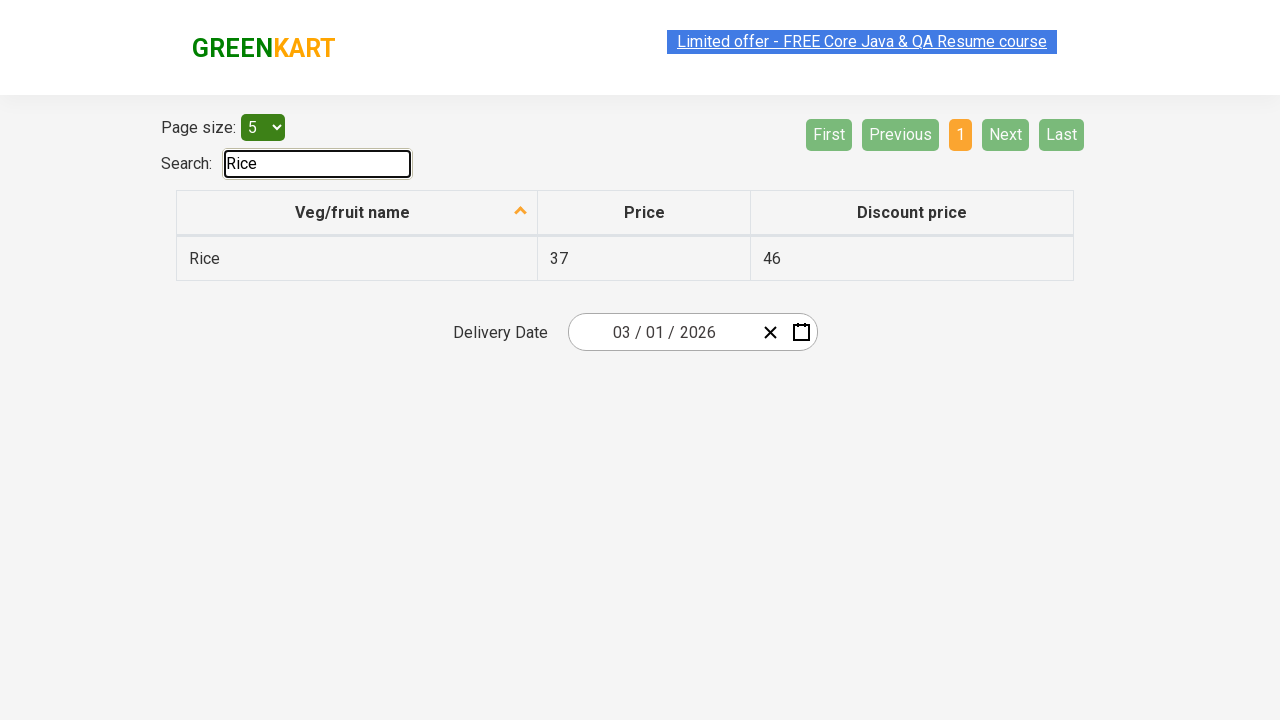

Filtered results appeared with vegetable table rows
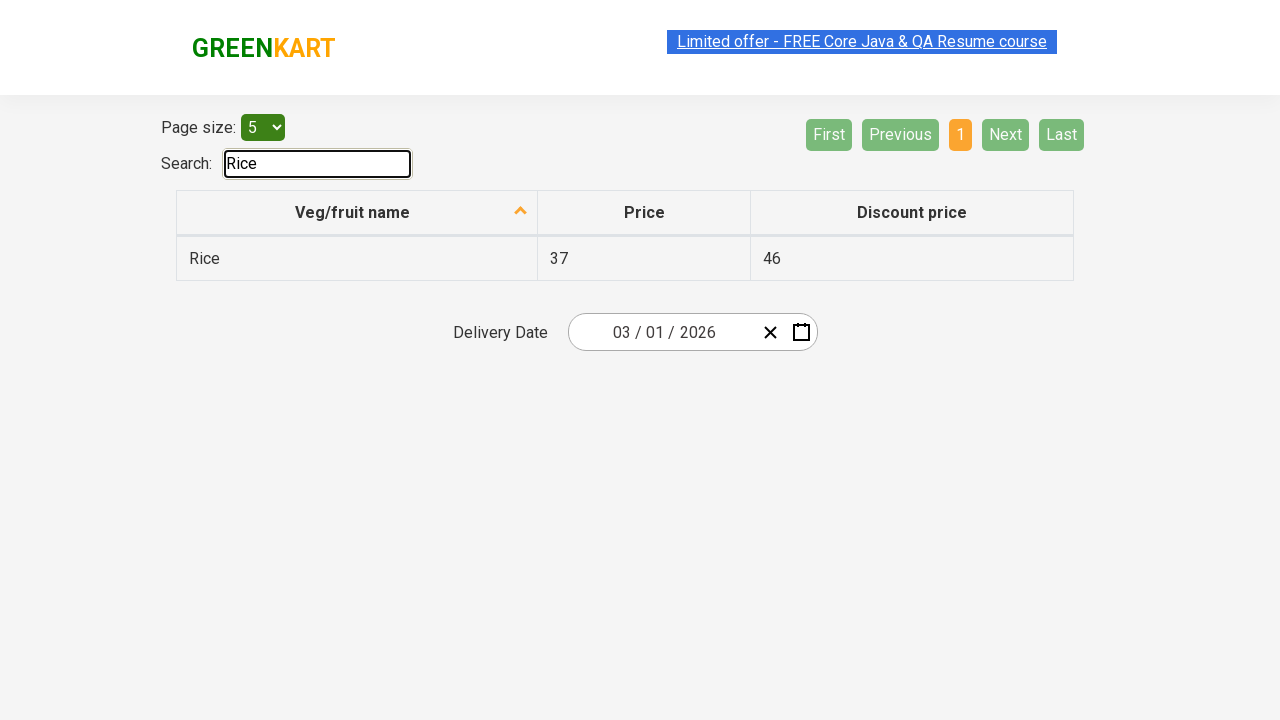

Retrieved all displayed vegetable names from search results
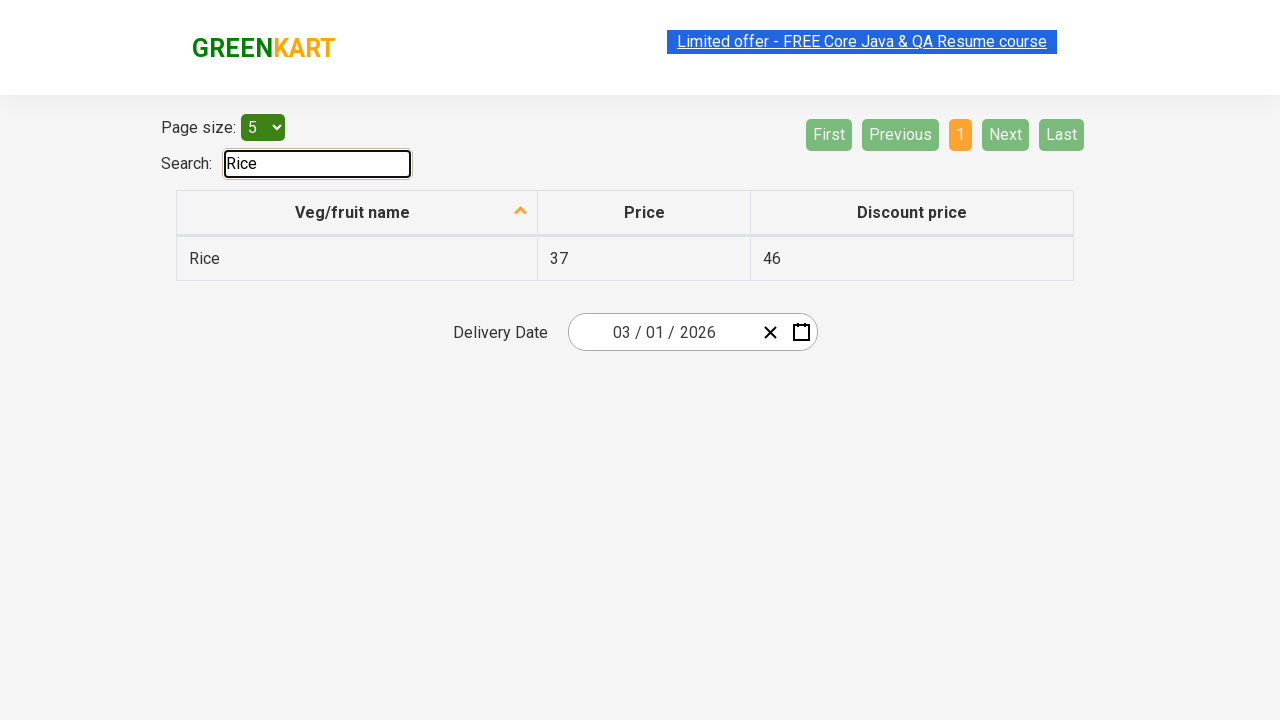

Filtered displayed items to verify they contain 'Rice'
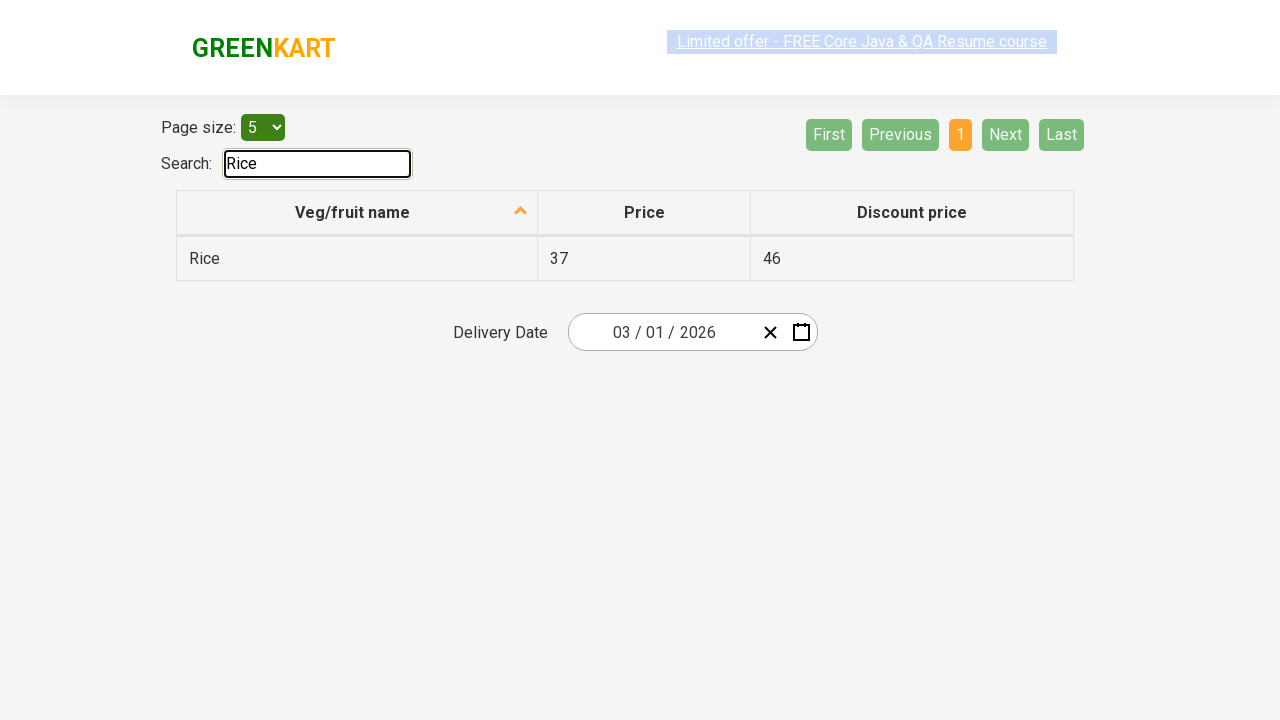

Verified all displayed results contain the search term 'Rice'
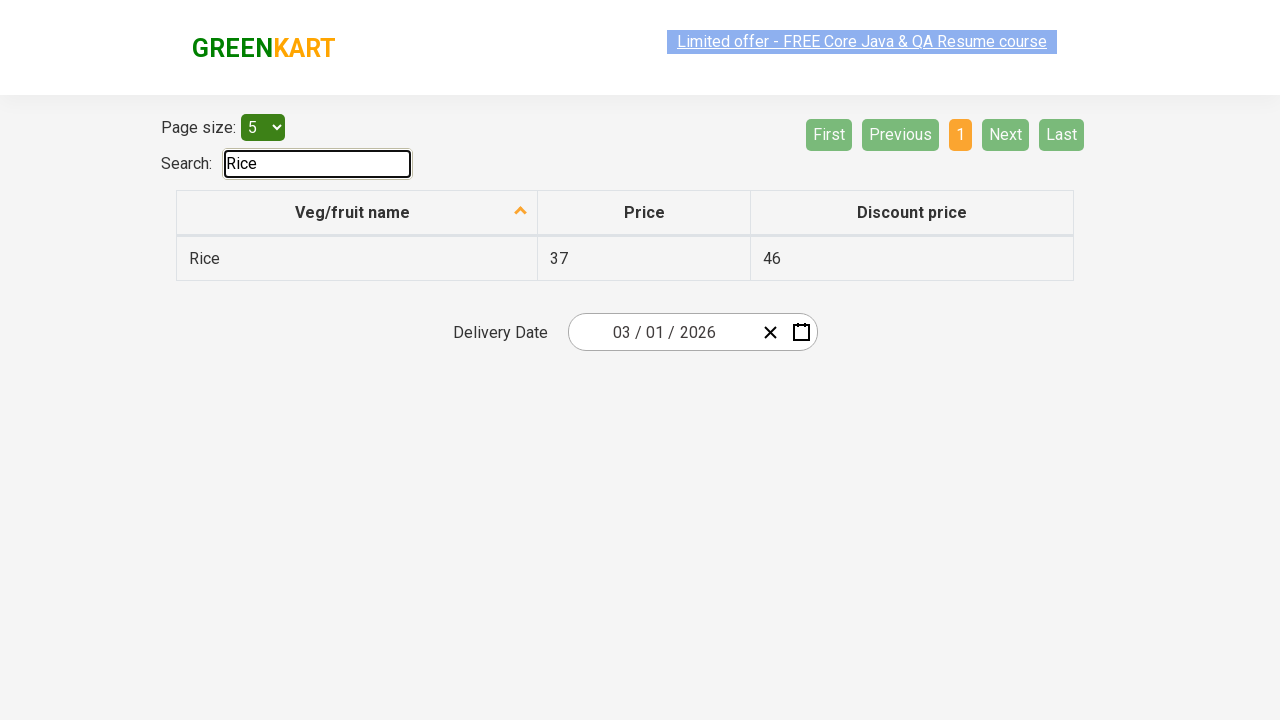

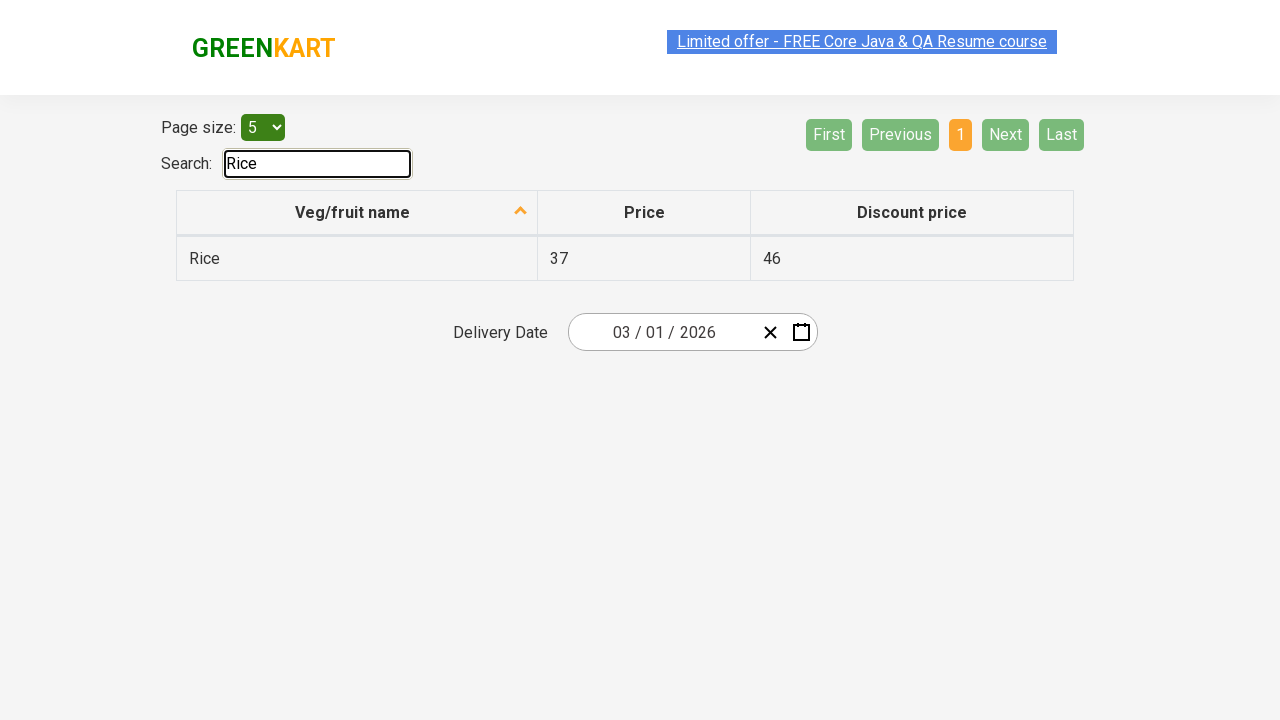